Tests navigation to Cats category by clicking the Cats category link and verifying the URL

Starting URL: https://jpetstore.aspectran.com/

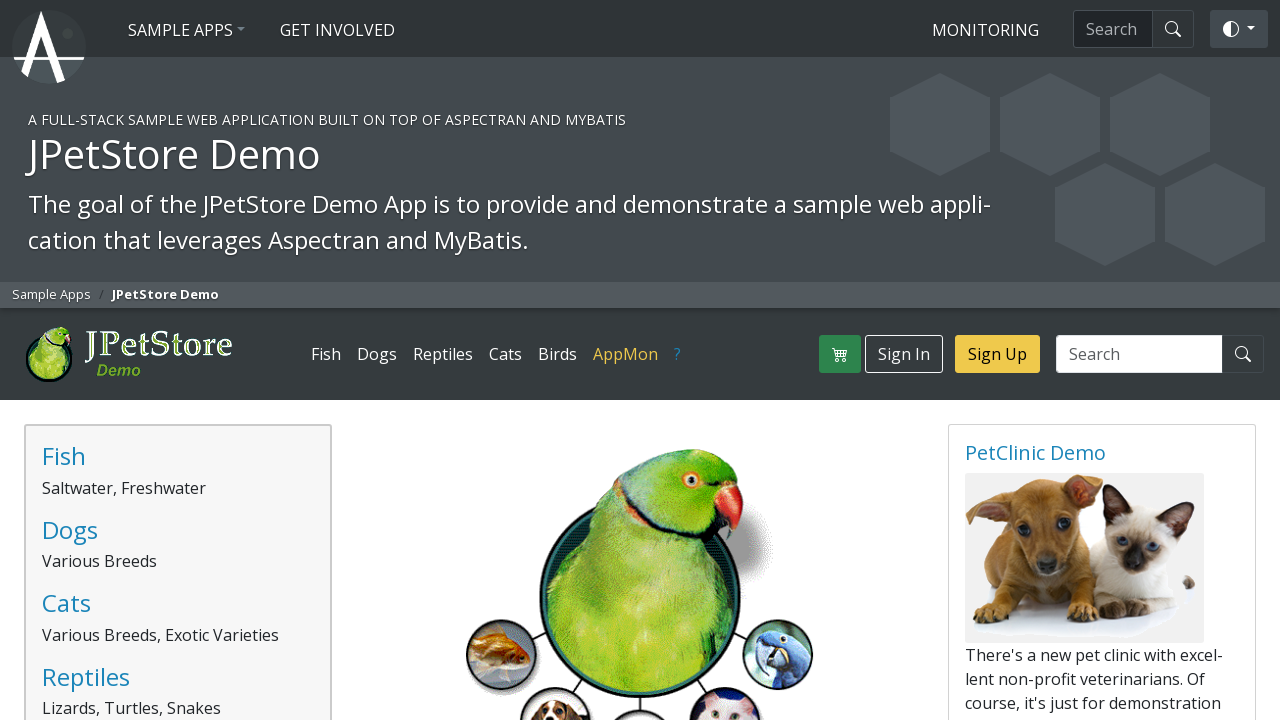

Clicked Cats category link at (506, 354) on a[href*='/categories/CATS'], a:has-text('Cats')
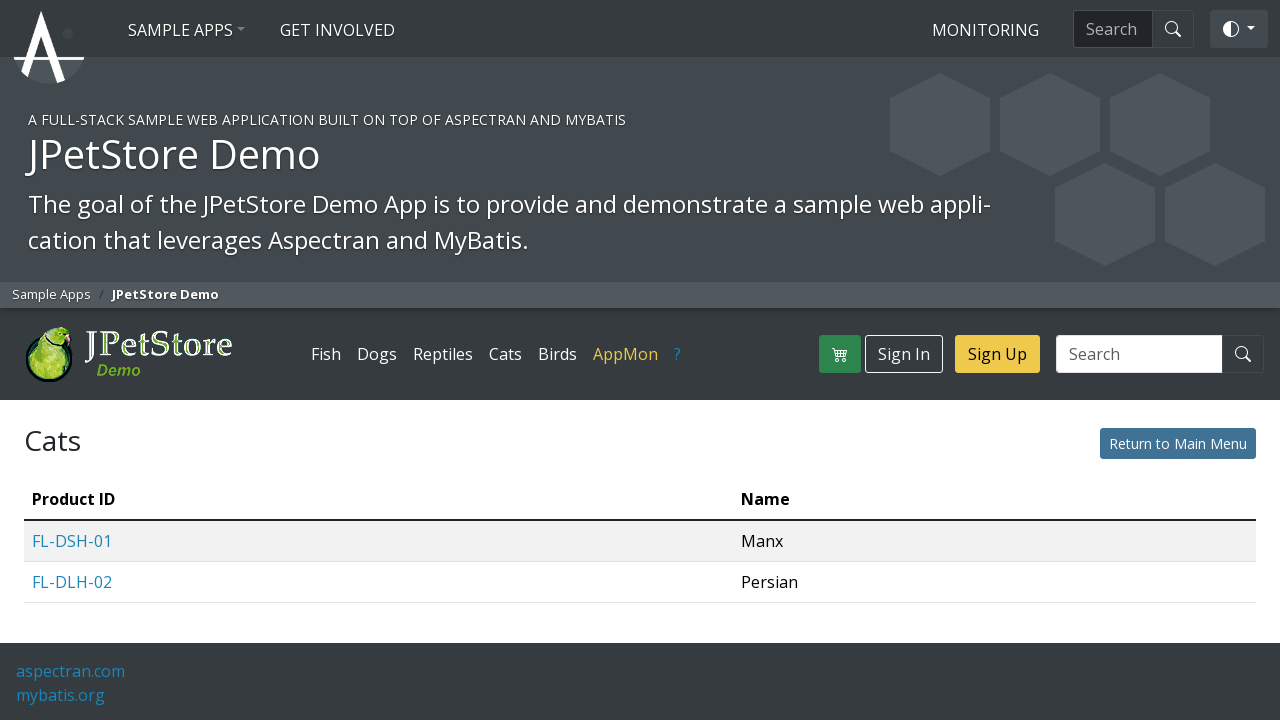

Verified navigation to Cats category URL
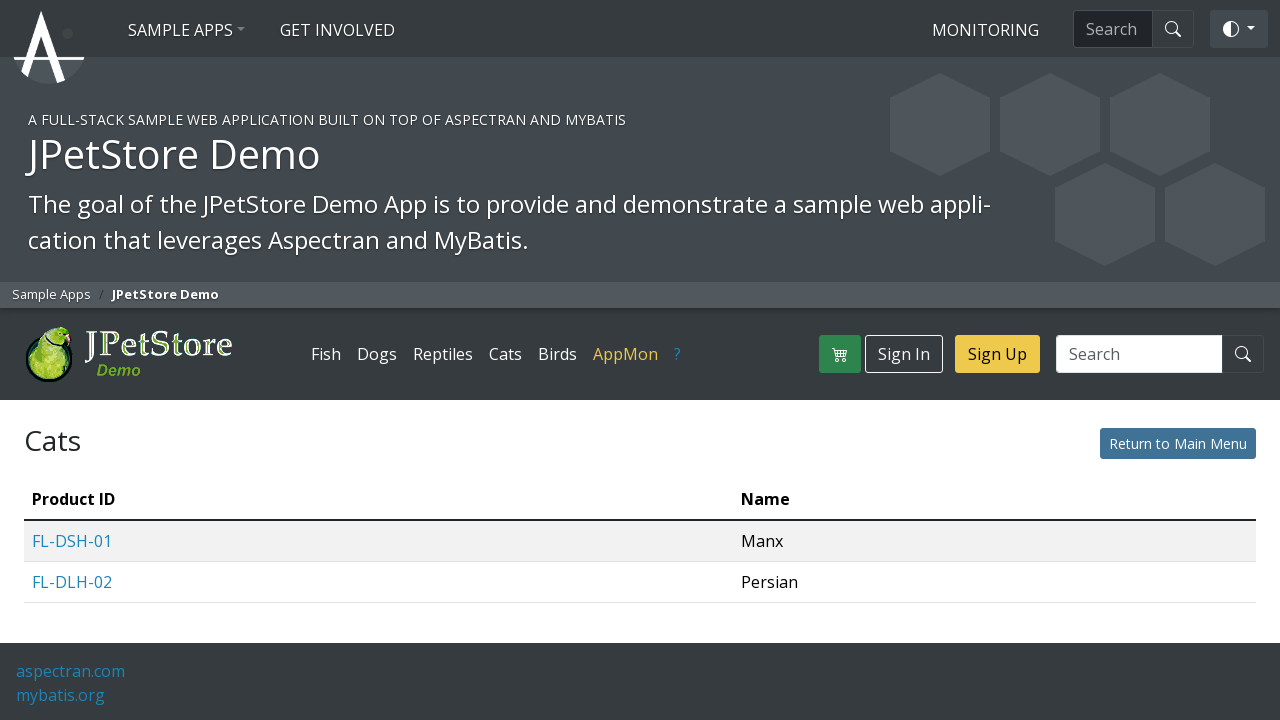

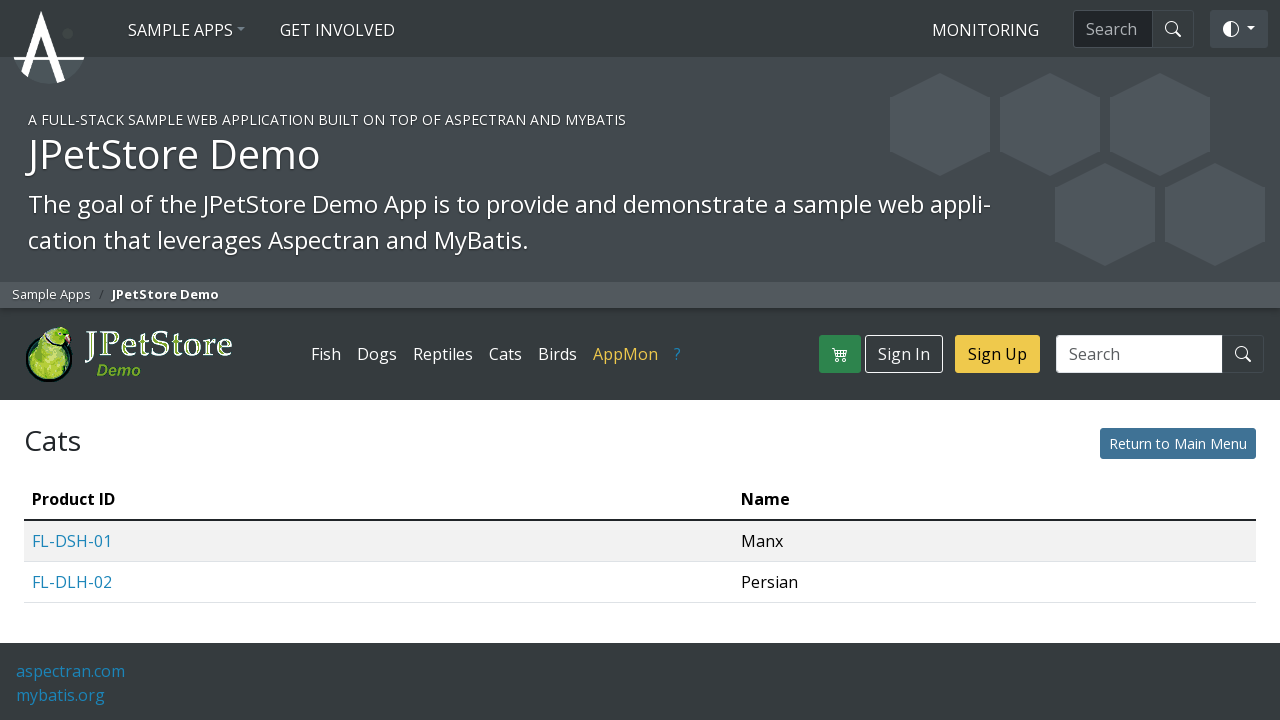